Tests the Playwright documentation site by clicking the "Get started" link and verifying the Installation heading is visible

Starting URL: https://playwright.dev/

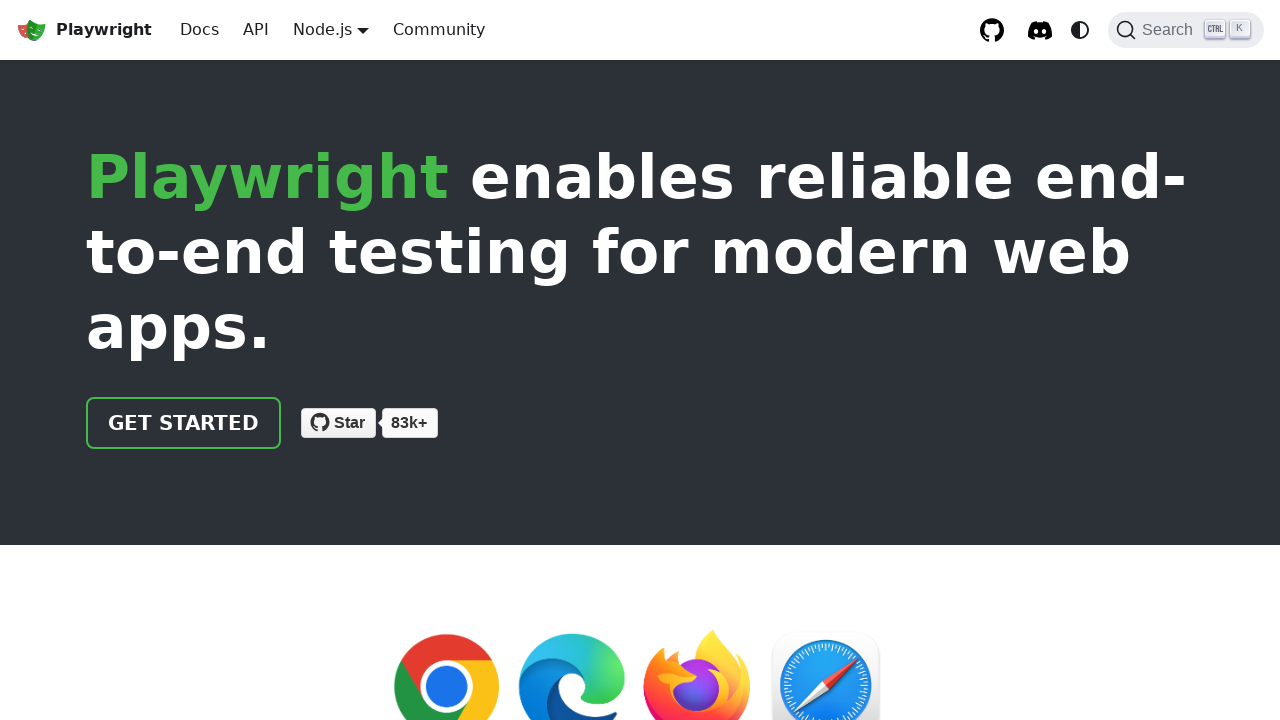

Clicked 'Get started' link on Playwright documentation homepage at (184, 423) on internal:role=link[name="Get started"i]
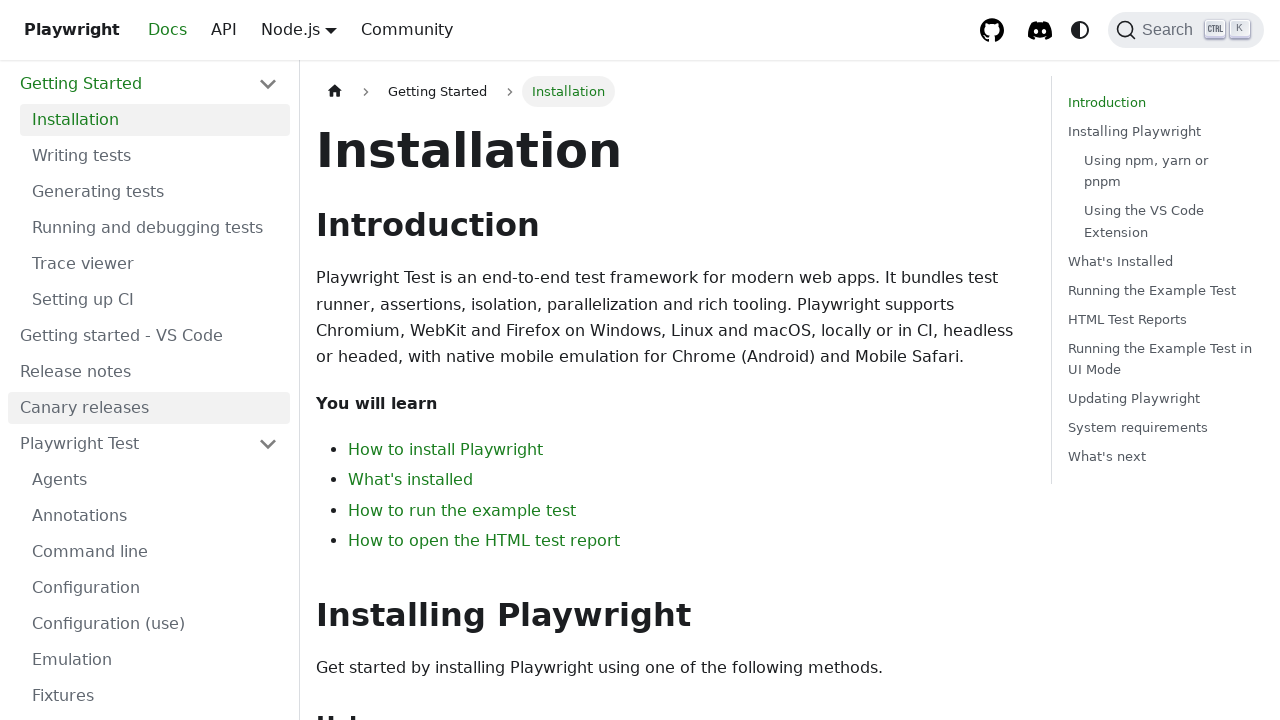

Installation heading is visible on Get started page
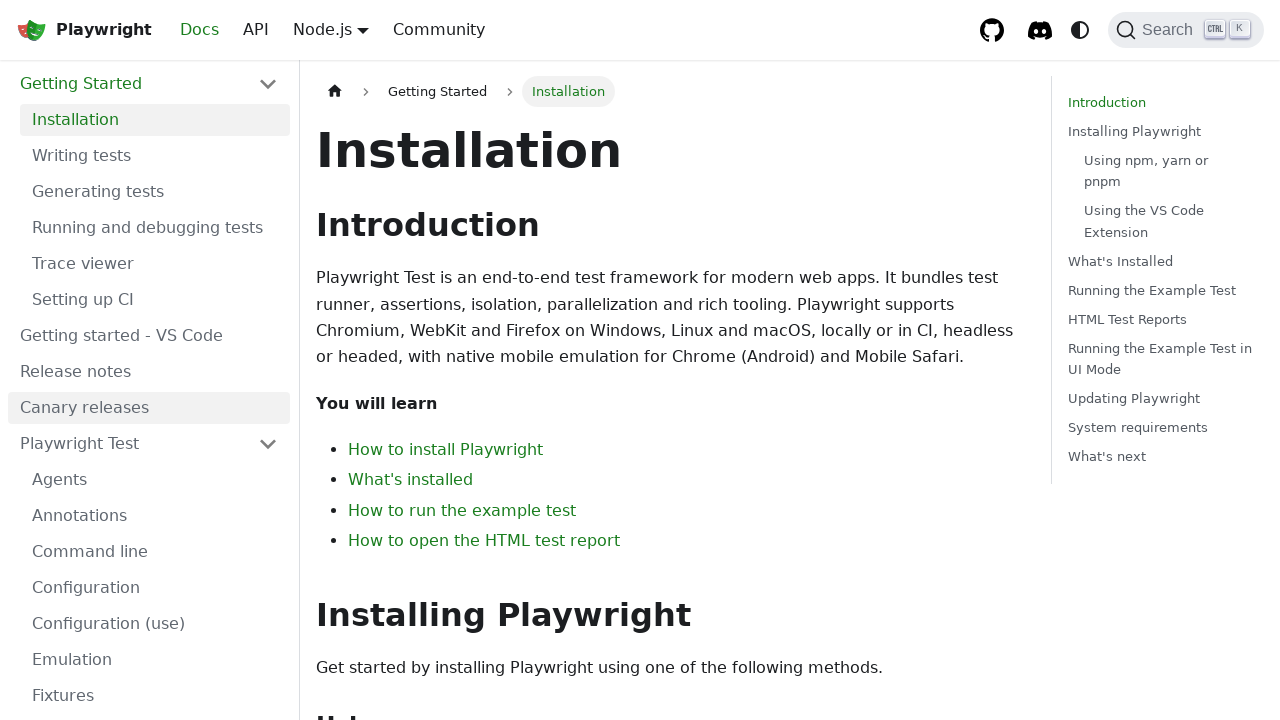

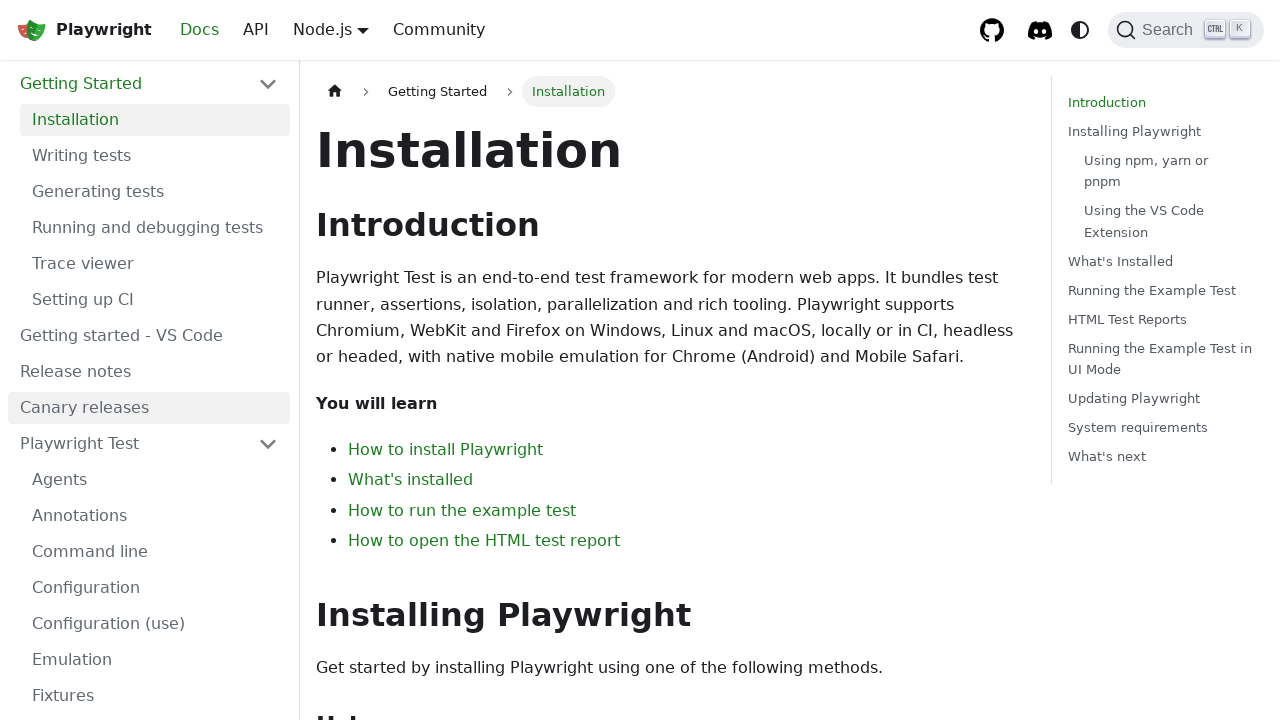